Tests switching to an iframe by name and clicking a button inside it

Starting URL: https://www.w3schools.com/tags/tryit.asp?filename=tryhtml_button_test

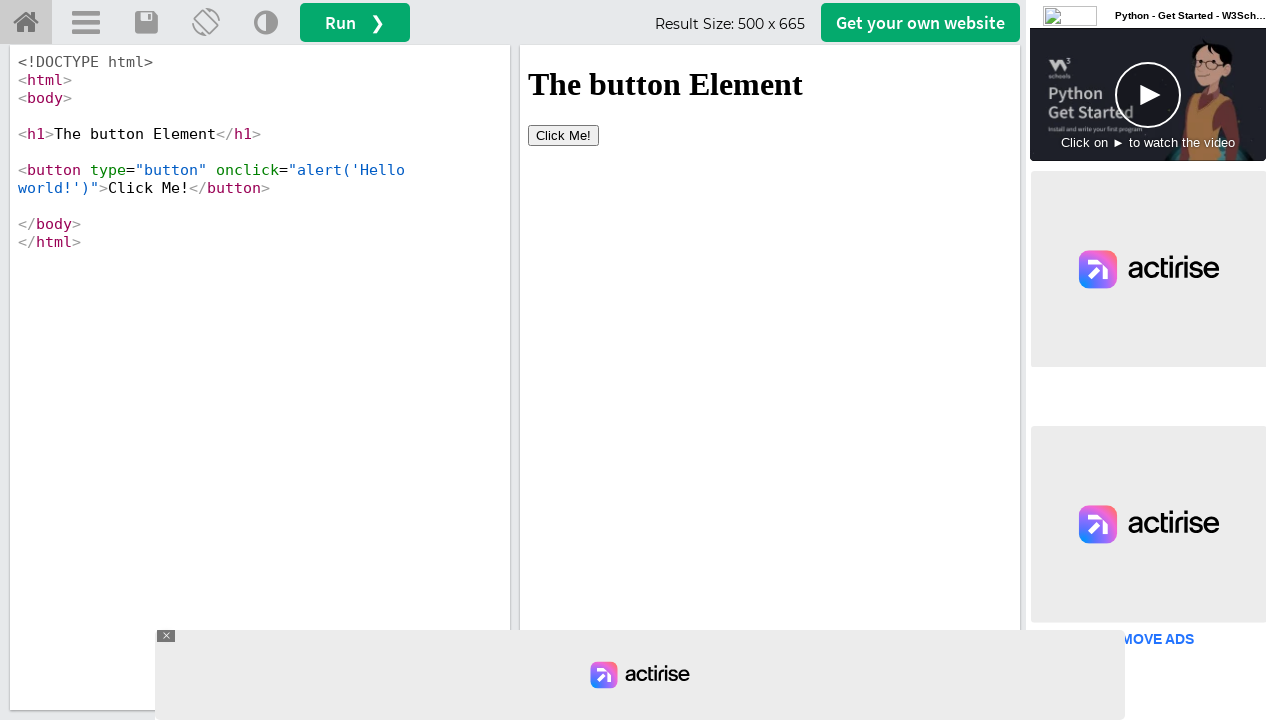

Located iframe by name 'iframeResult'
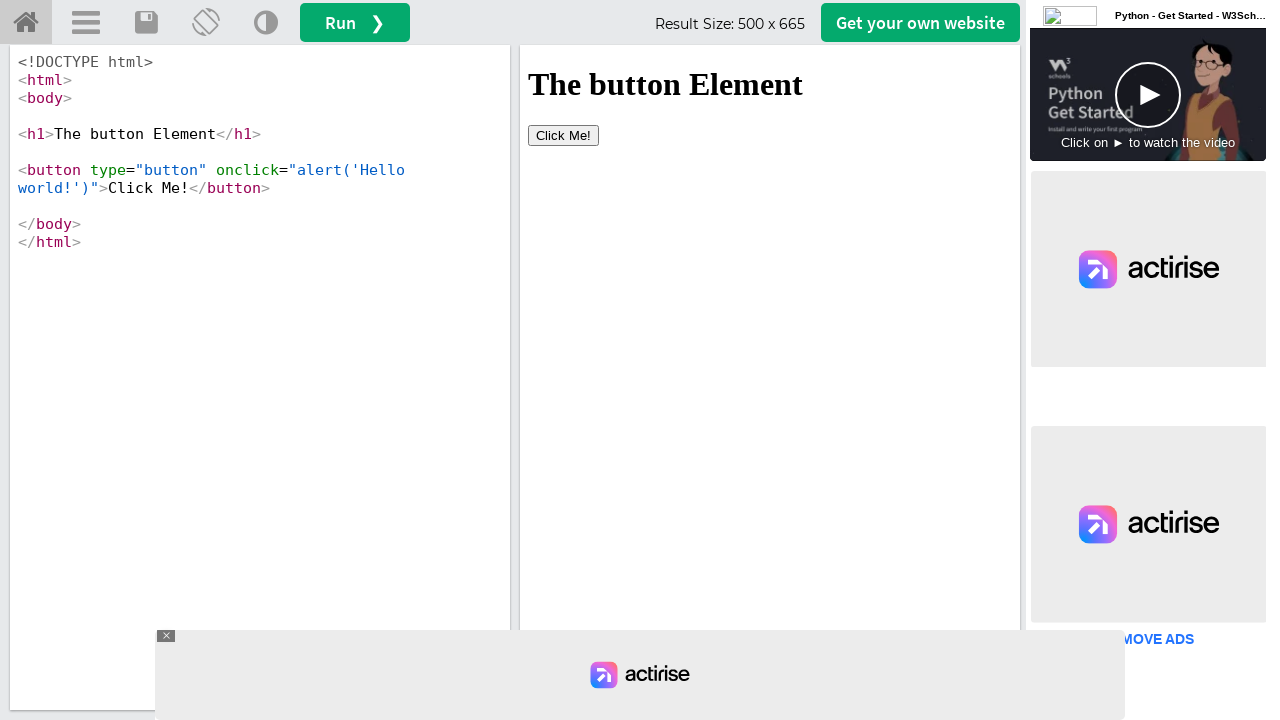

Located button element inside iframe
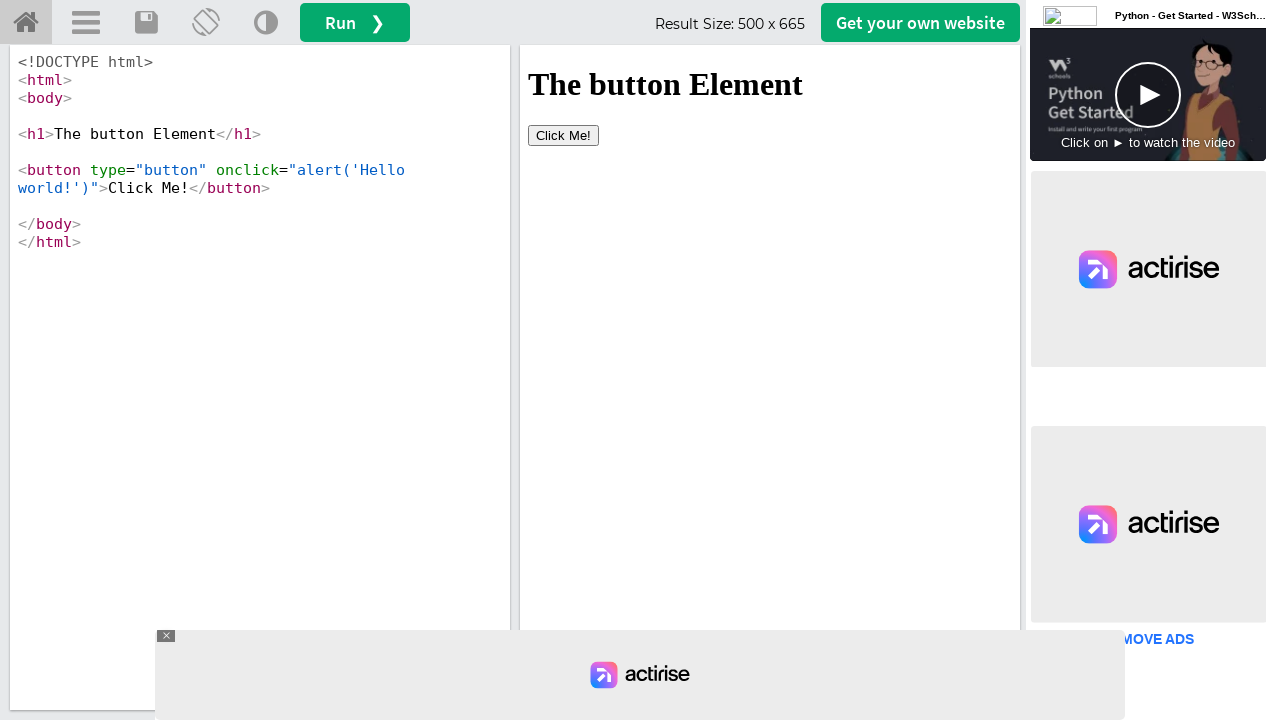

Button became visible and ready to interact
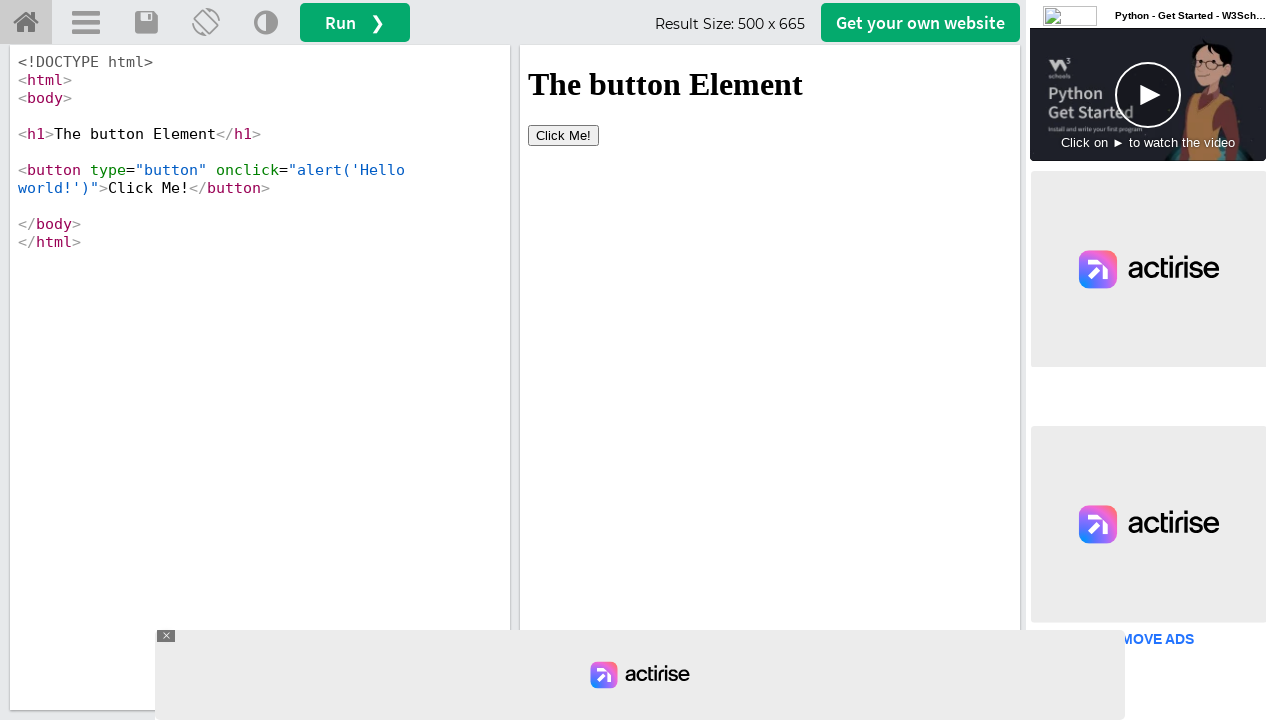

Clicked the button inside the iframe at (564, 135) on [name='iframeResult'] >> internal:control=enter-frame >> button
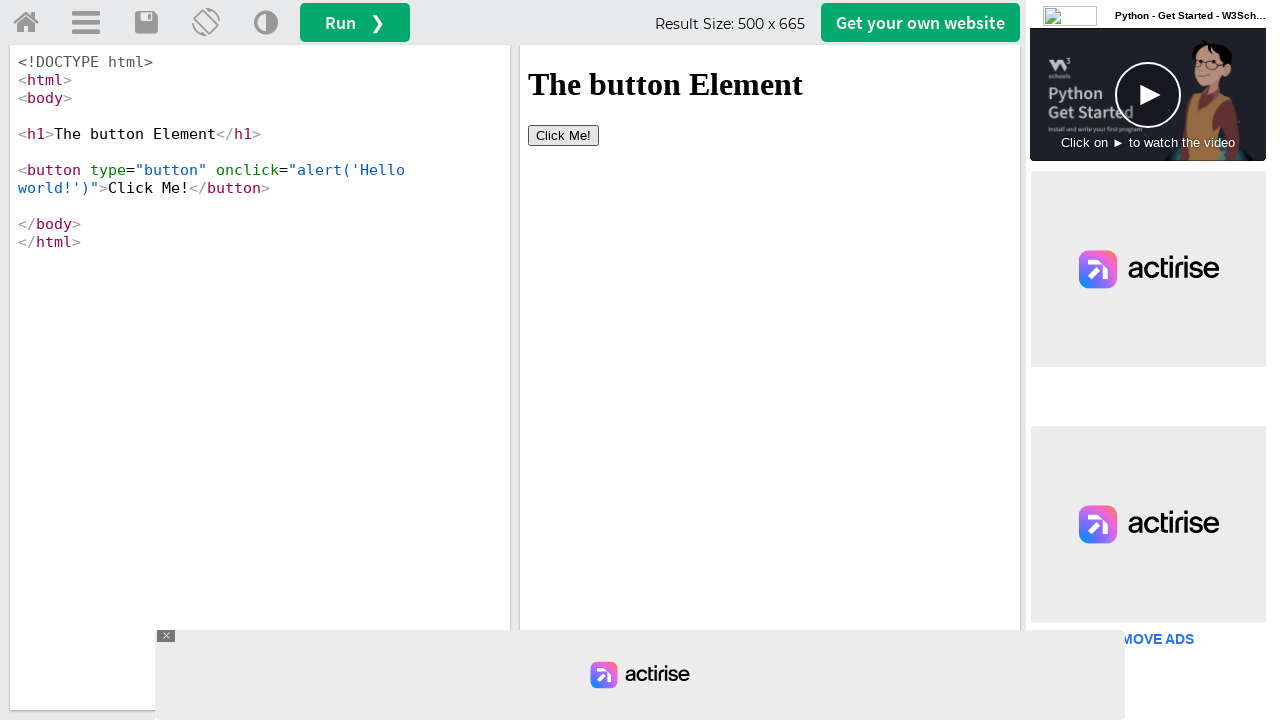

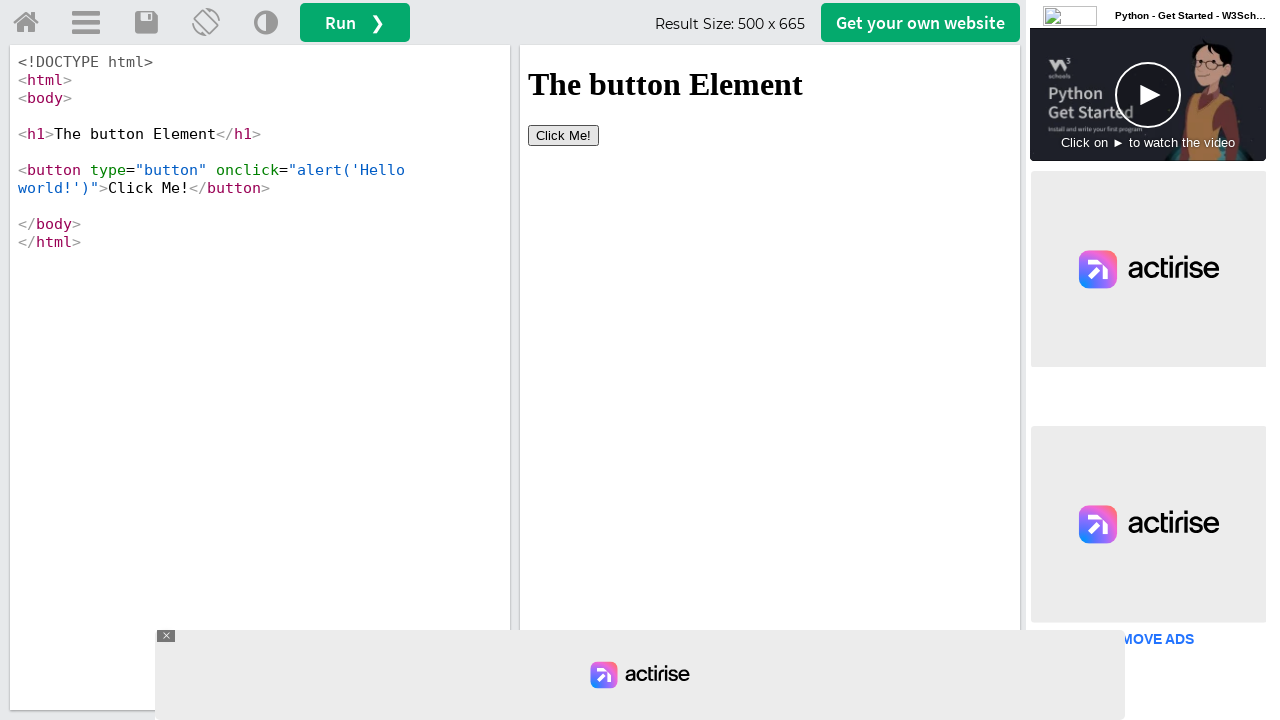